Tests JavaScript alert functionality by clicking on alert button, verifying alert text, and accepting the alert

Starting URL: https://testotomasyonu.com/javascriptAlert

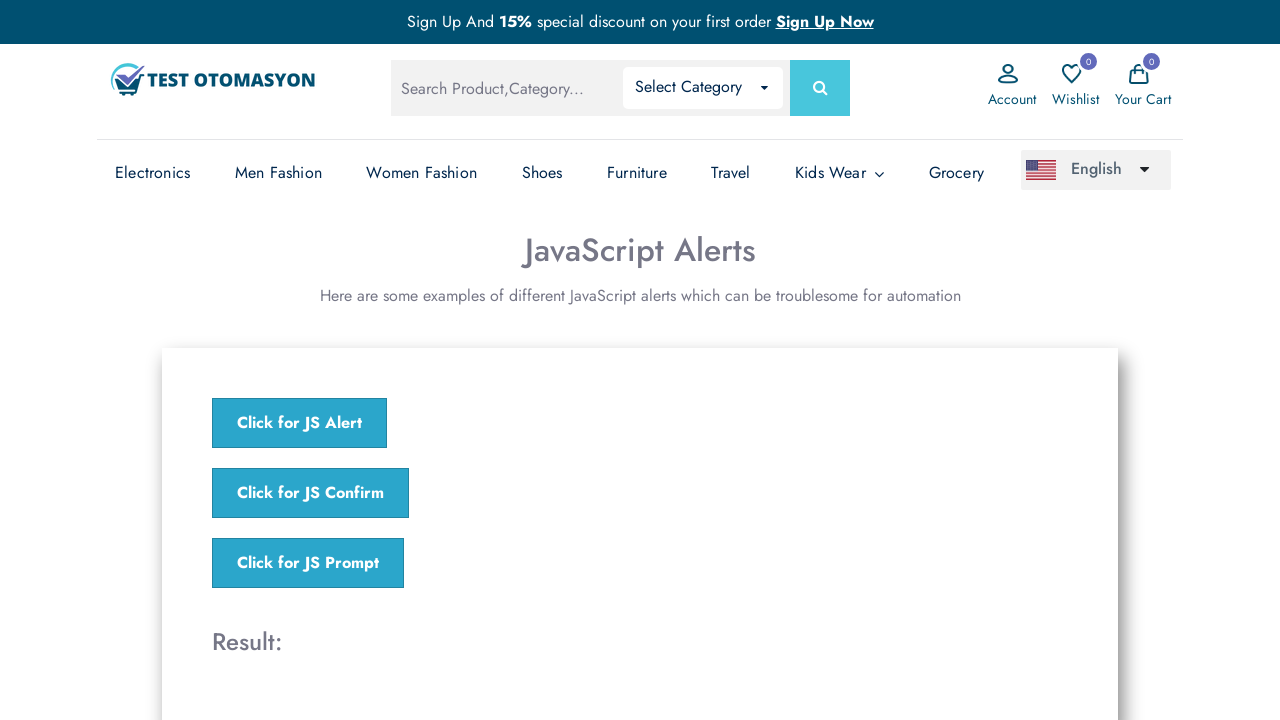

Clicked the 'Click for JS Alert' button at (300, 423) on xpath=//*[text()='Click for JS Alert']
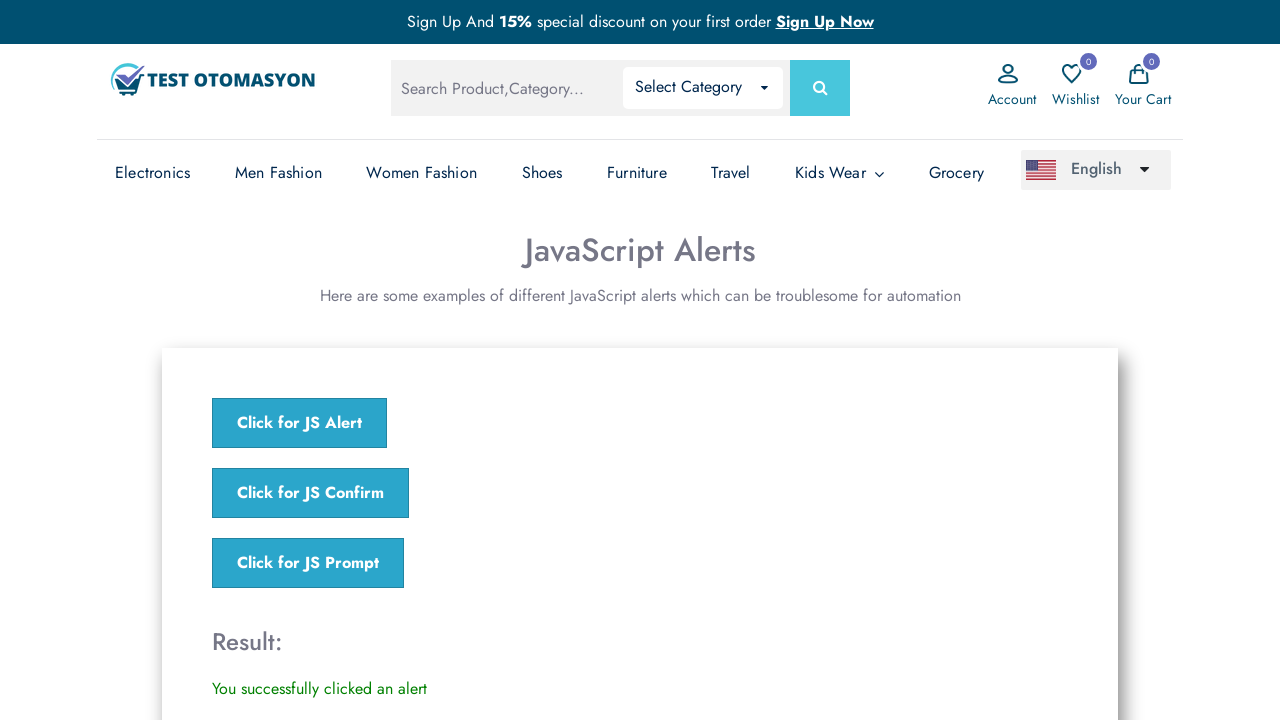

Set up dialog handler to accept alerts
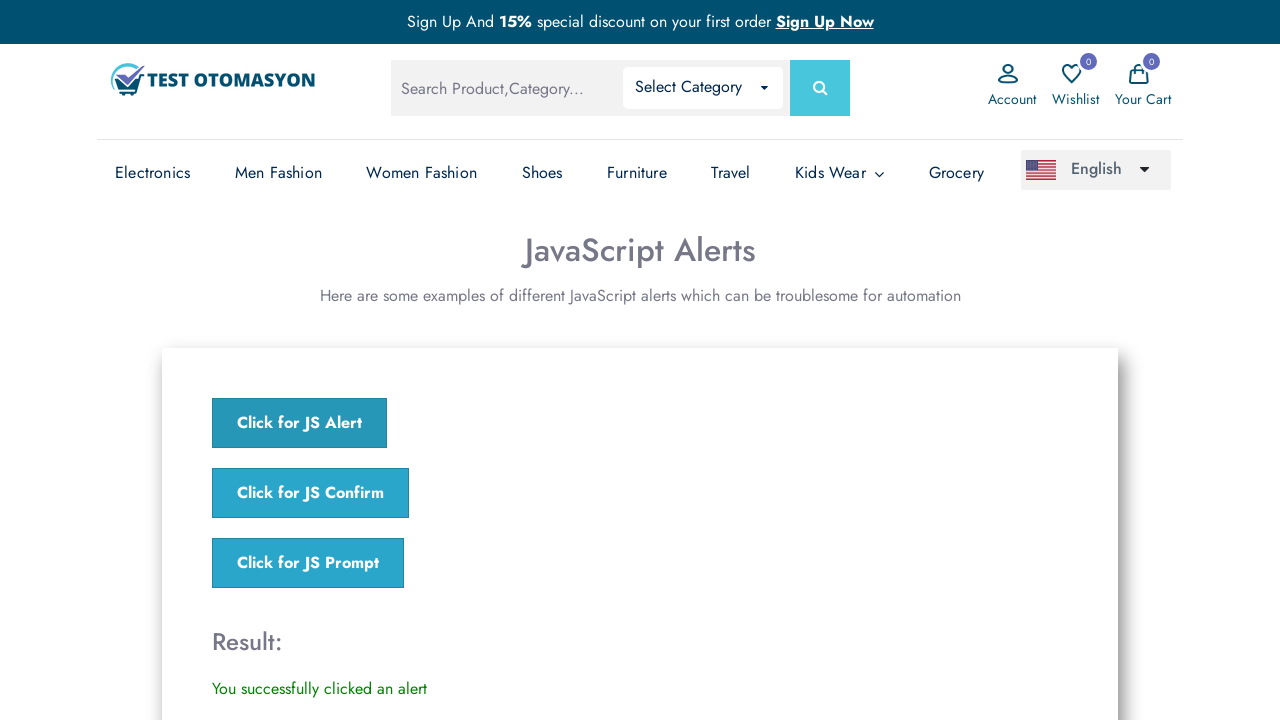

Clicked the 'Click for JS Alert' button and accepted the JavaScript alert at (300, 423) on xpath=//*[text()='Click for JS Alert']
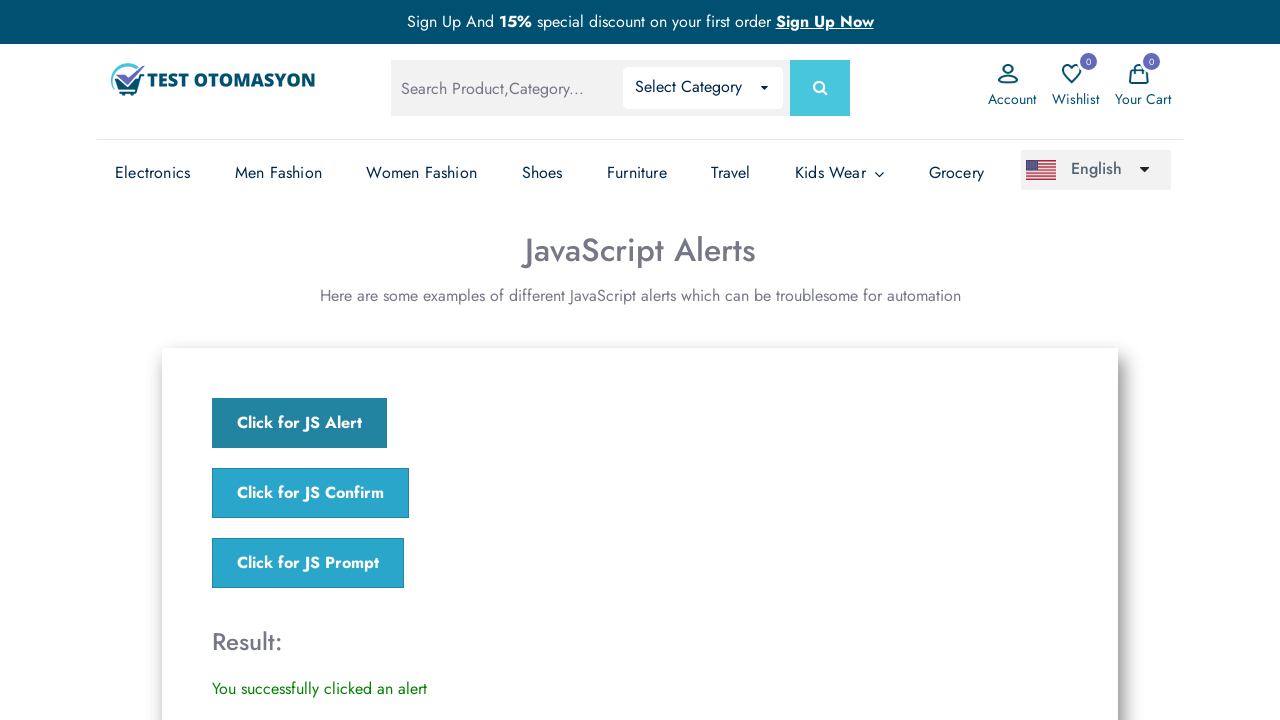

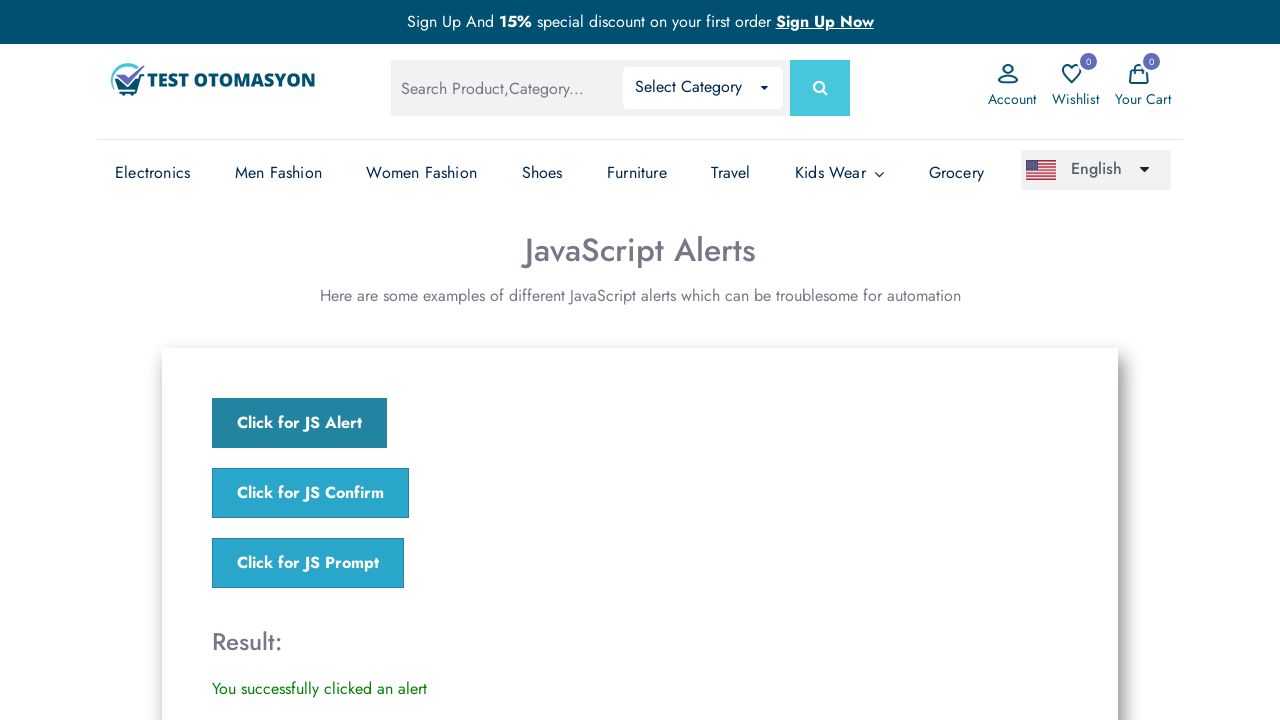